Navigates to the demo iecho welcome page and verifies the page title is accessible

Starting URL: https://demo.iecho.org/welcome

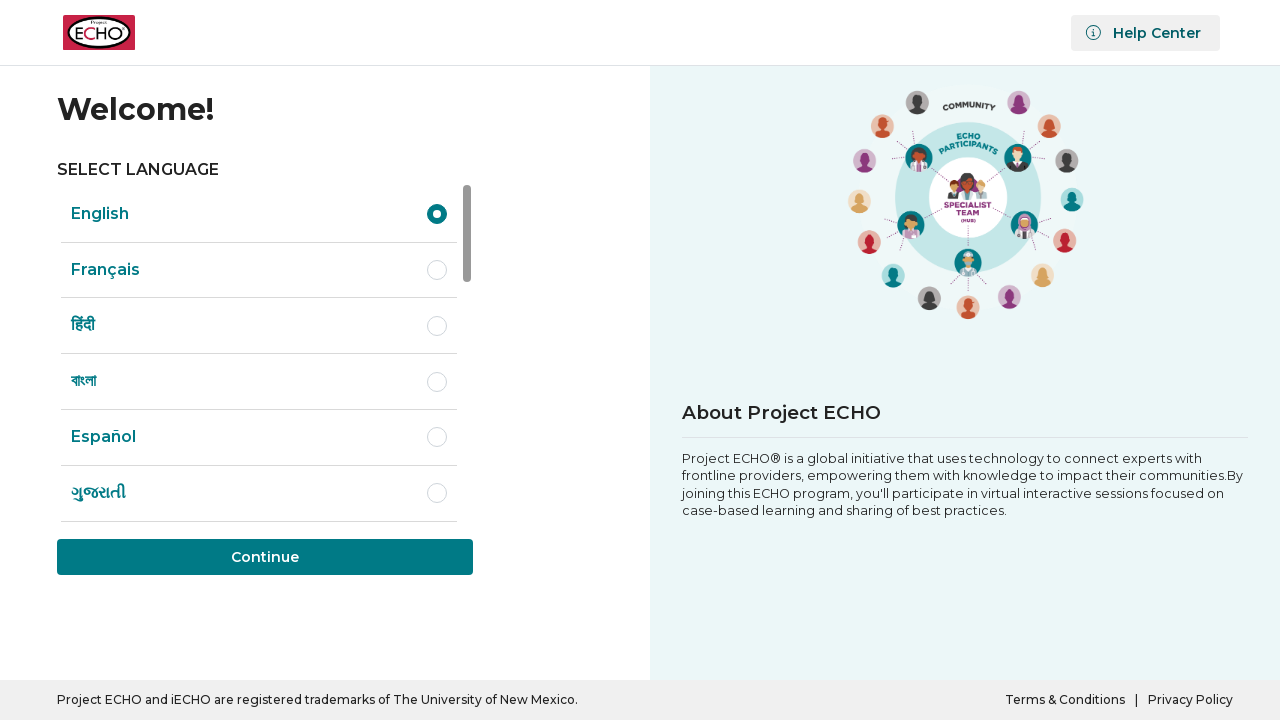

Navigated to demo iecho welcome page
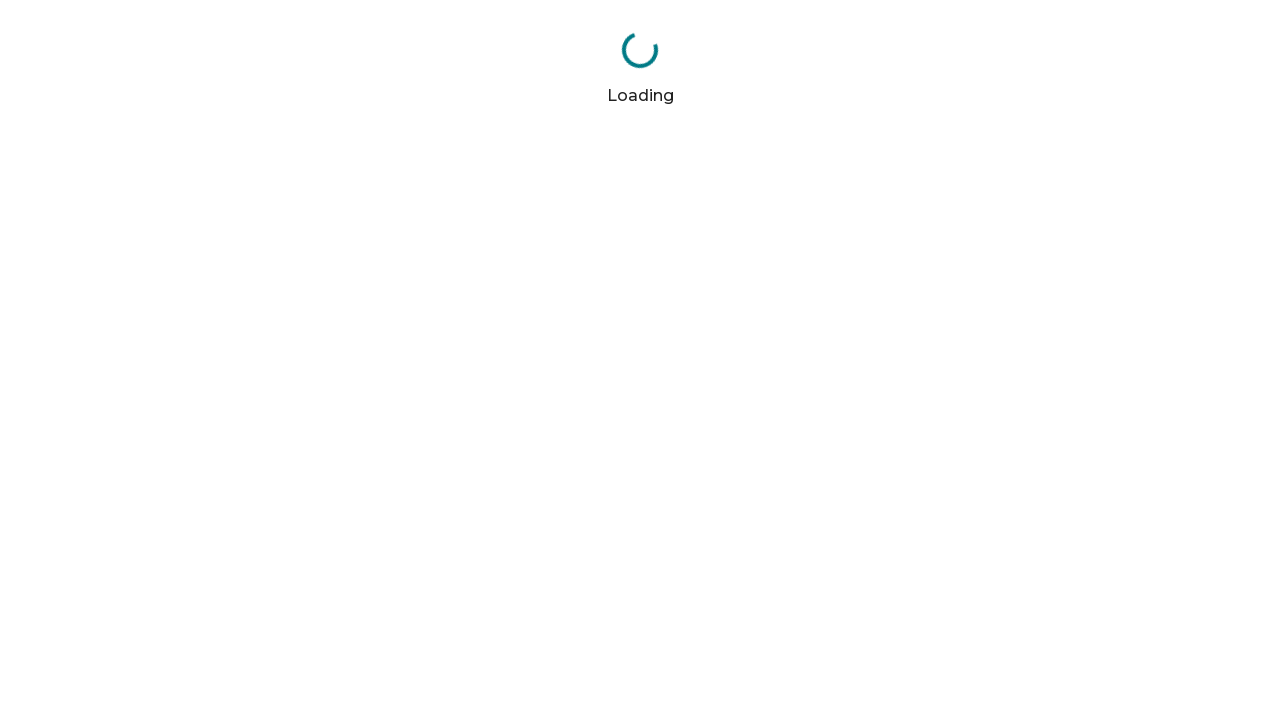

Retrieved page title: iECHO | All Teach, All Learn
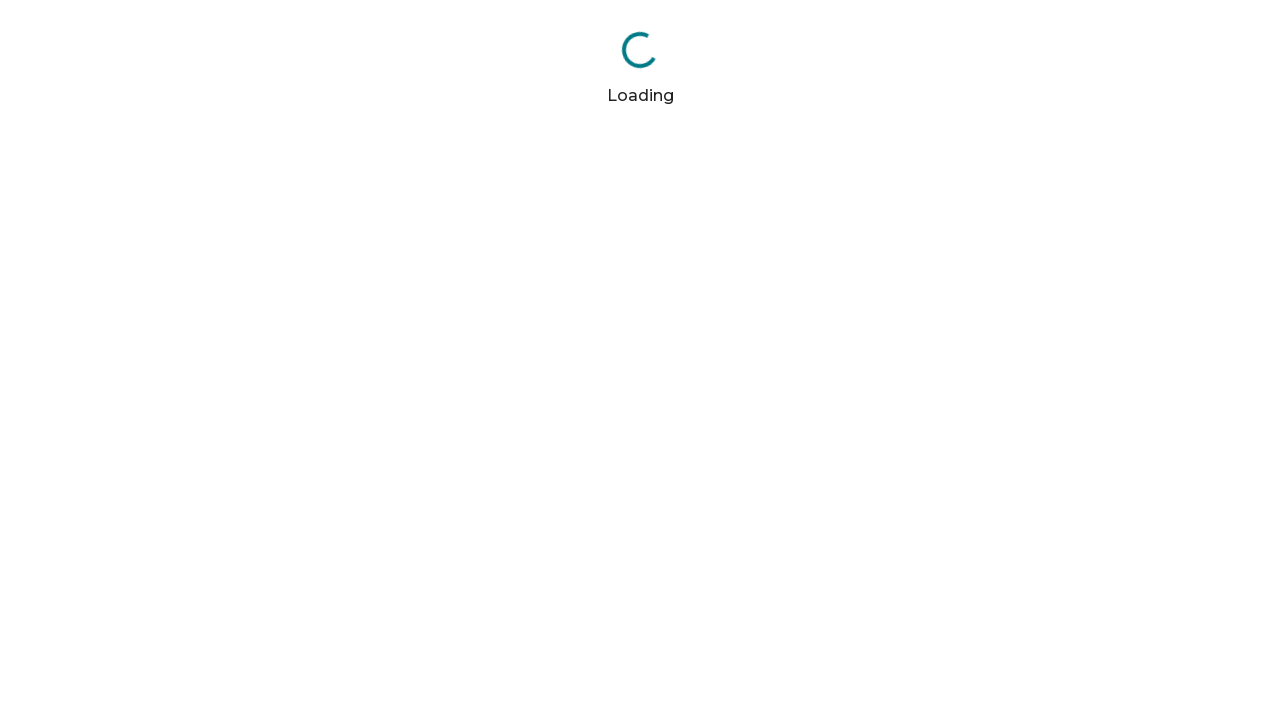

Printed page title to console
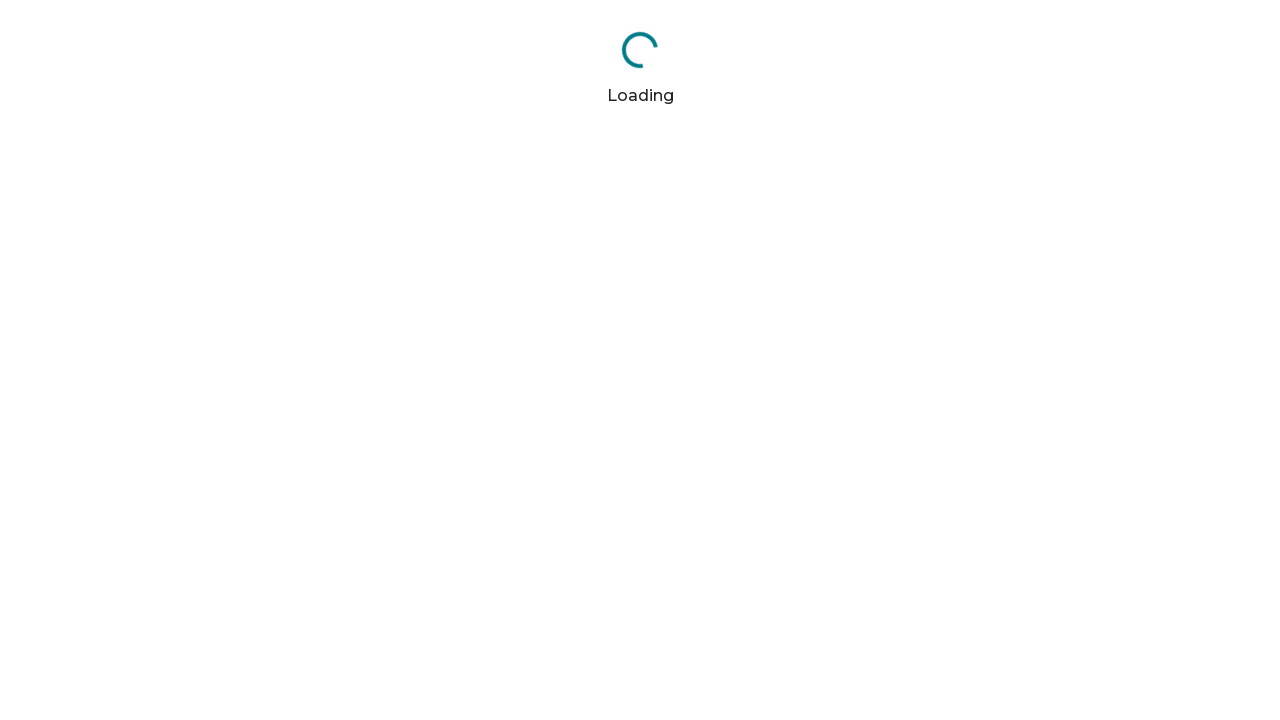

Verified page title is accessible and not empty
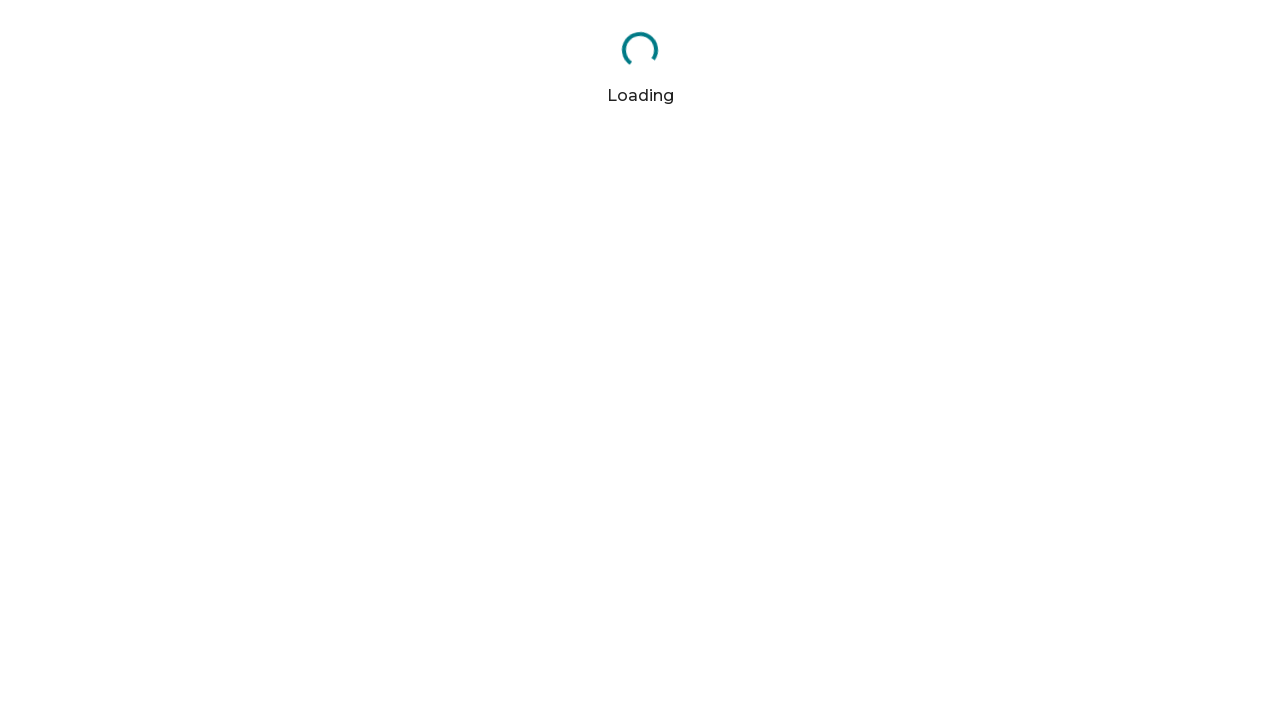

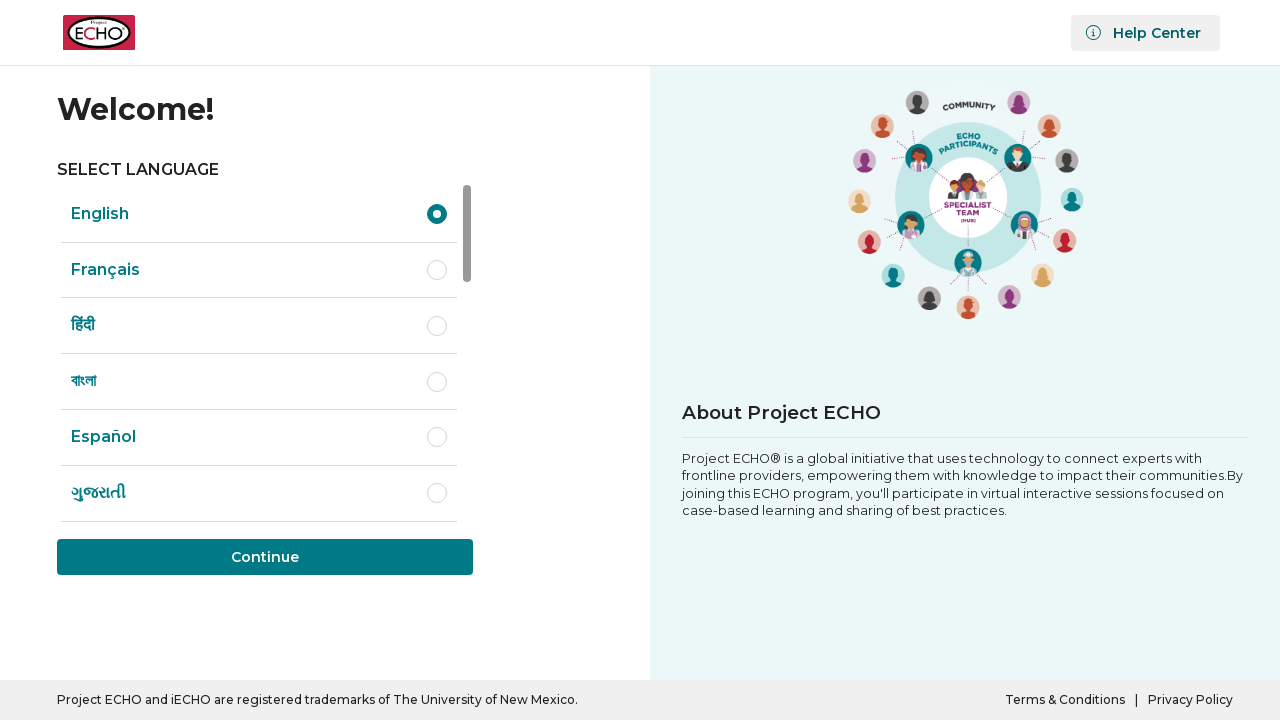